Tests text copy-paste functionality between two text areas using keyboard shortcuts (Ctrl+A, Ctrl+C, Ctrl+V)

Starting URL: https://text-compare.com/

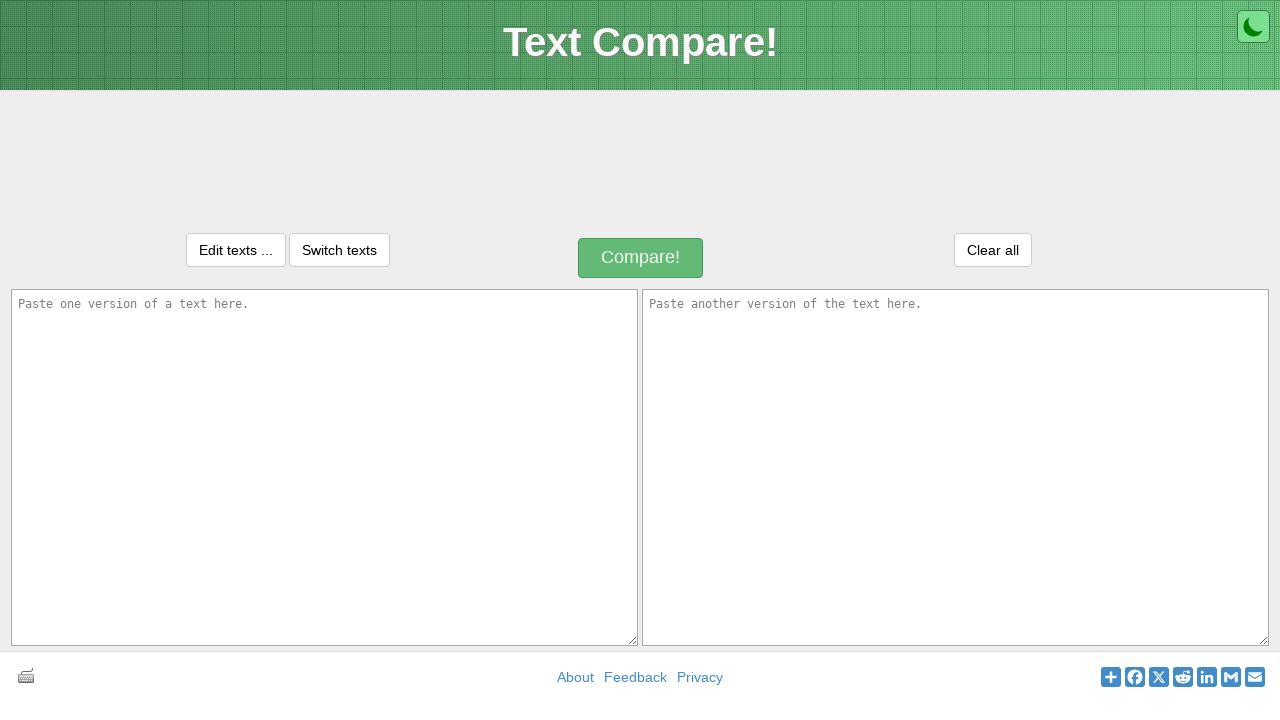

Entered text 'welcome to selenium' in first text area on #inputText1
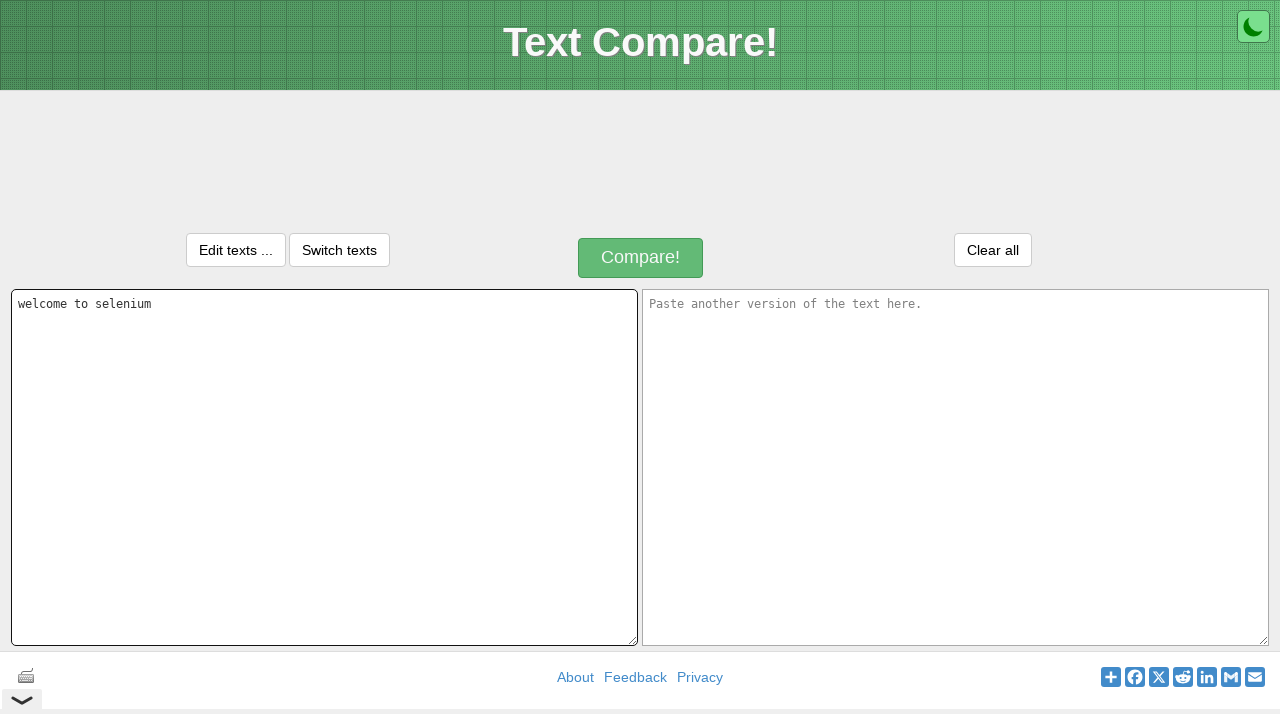

Clicked on first text area to focus it at (324, 467) on #inputText1
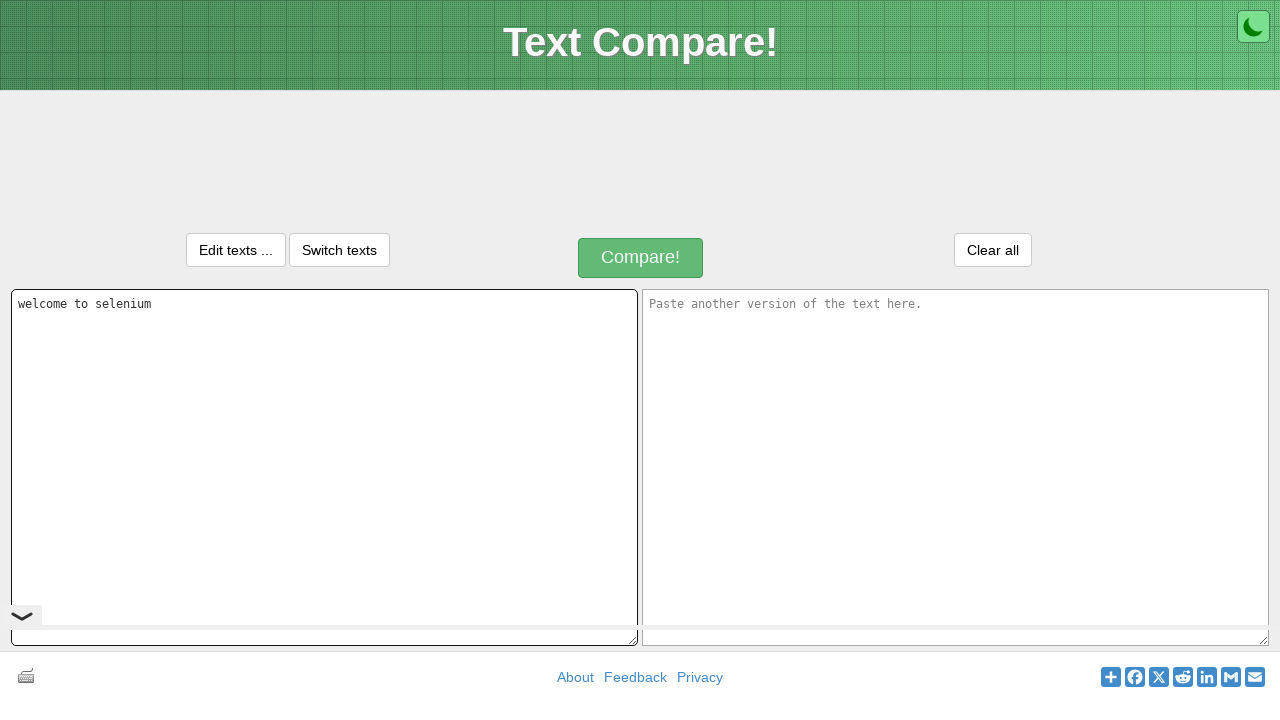

Selected all text in first text area using Ctrl+A
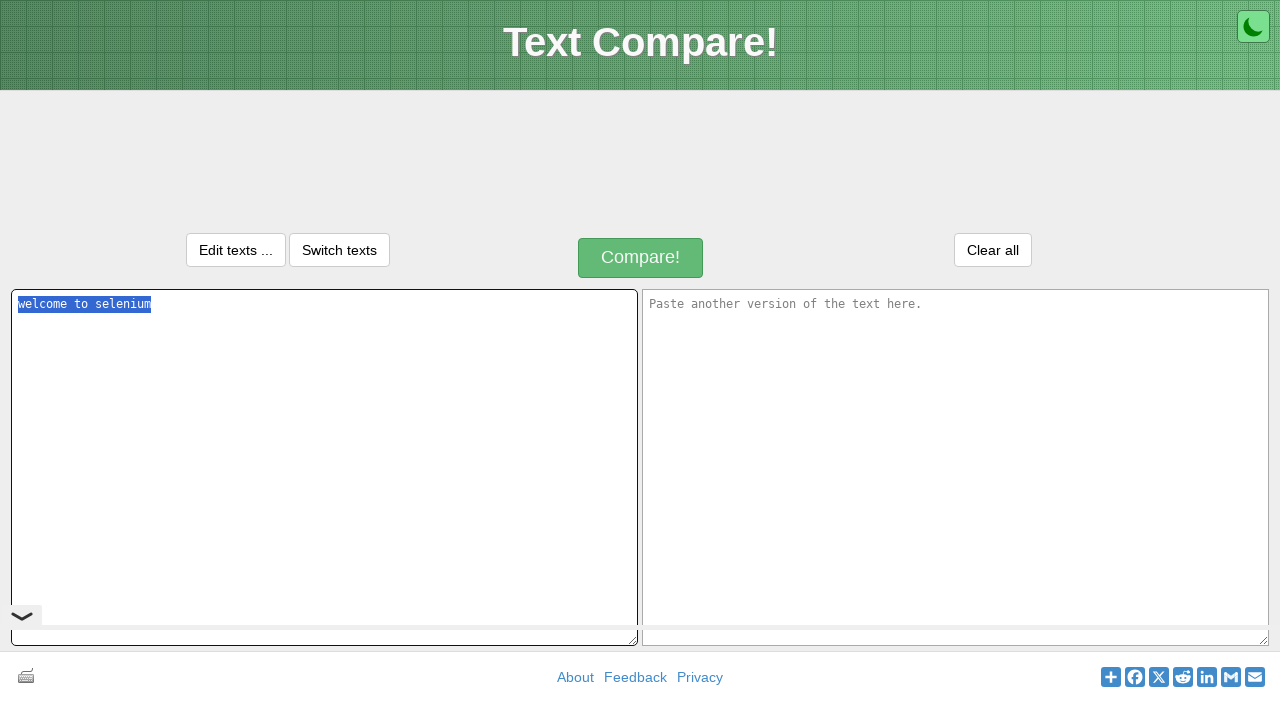

Copied selected text using Ctrl+C
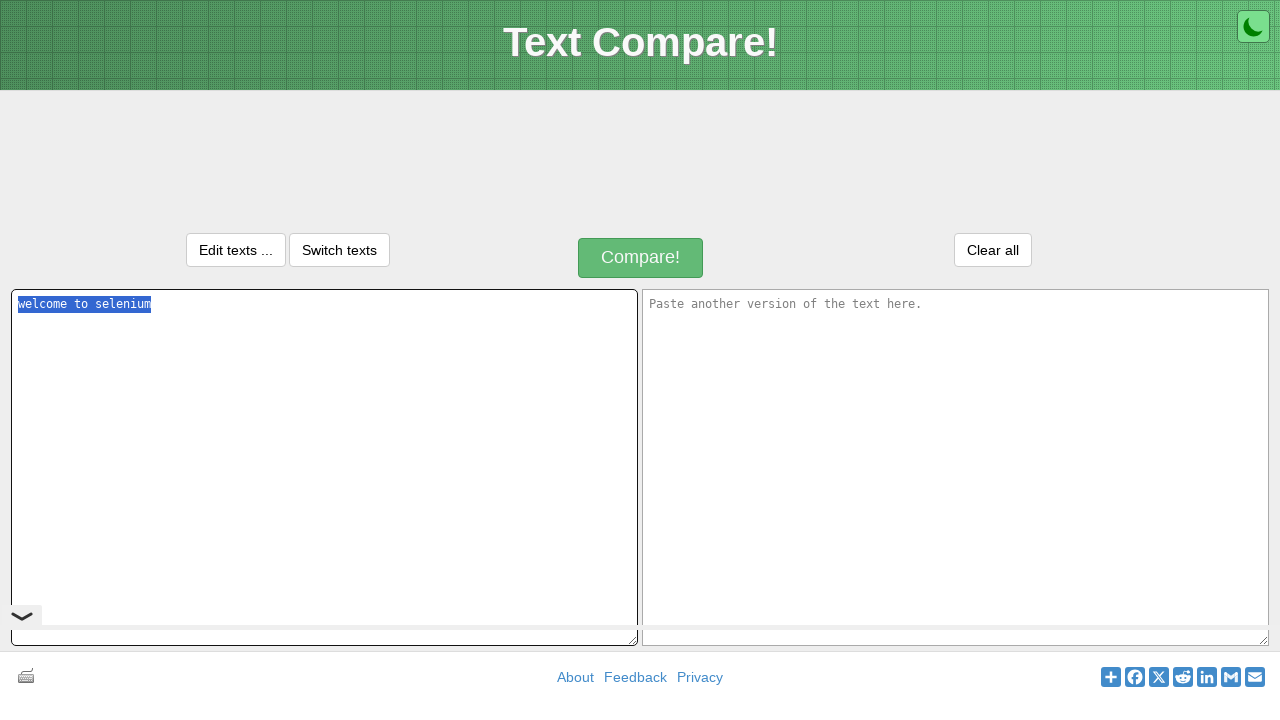

Navigated to second text area using Tab key
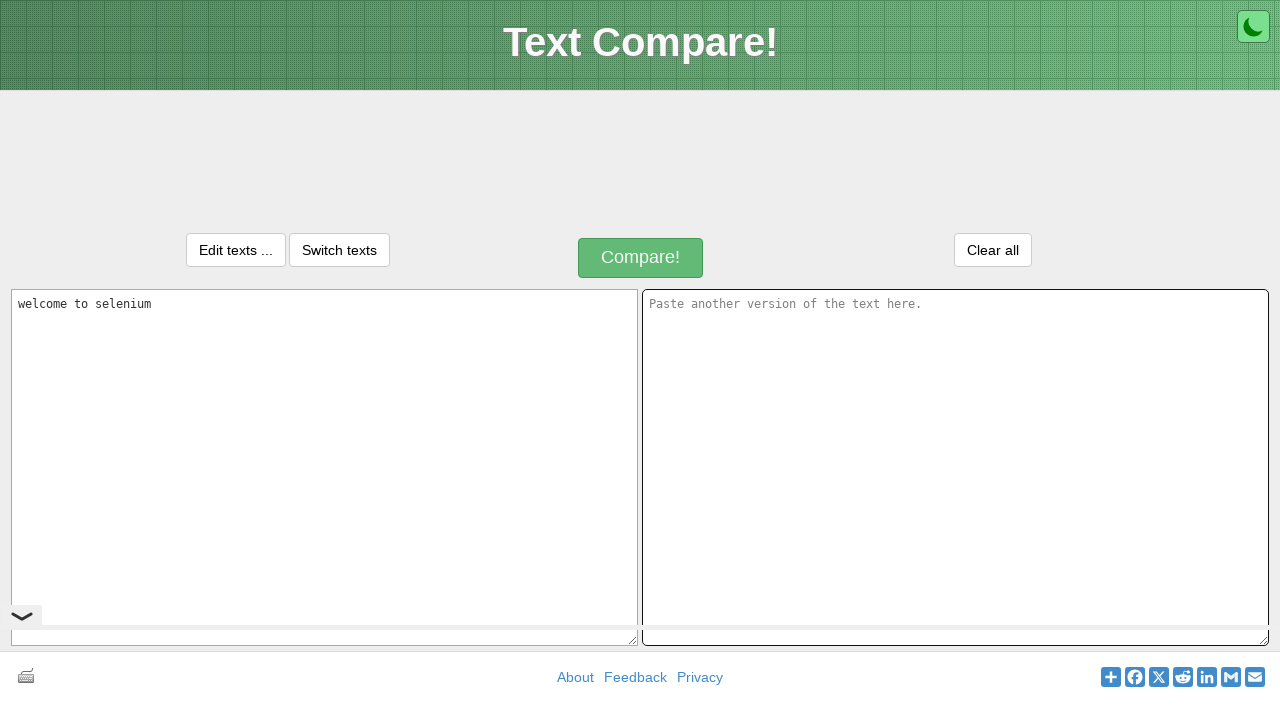

Pasted text into second text area using Ctrl+V
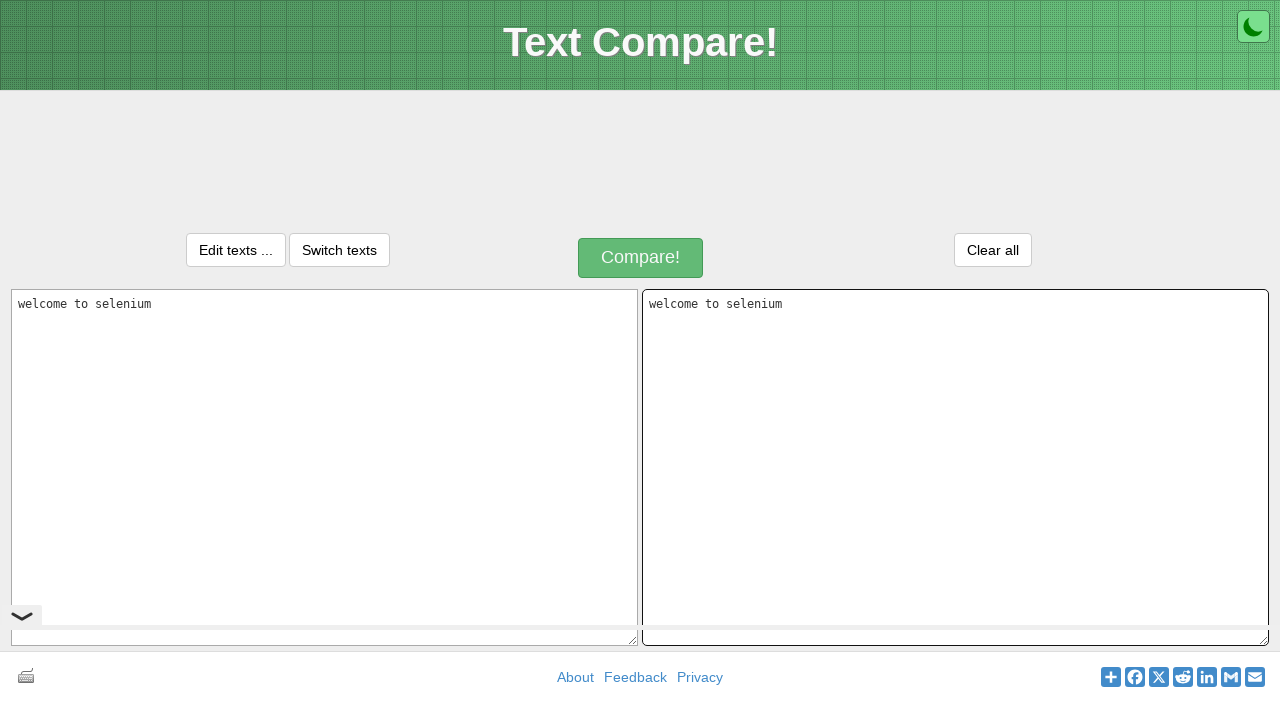

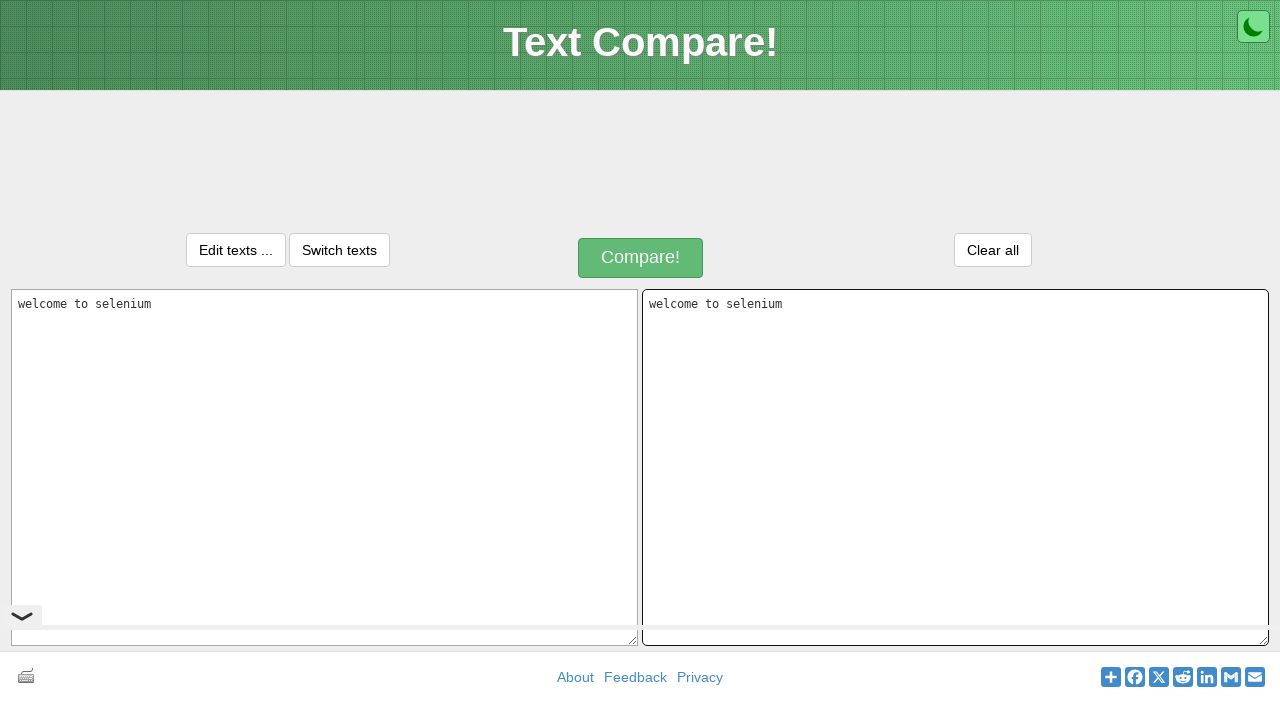